Navigates to pythondoctor.com website and verifies the page loads by checking the title

Starting URL: https://www.pythondoctor.com/

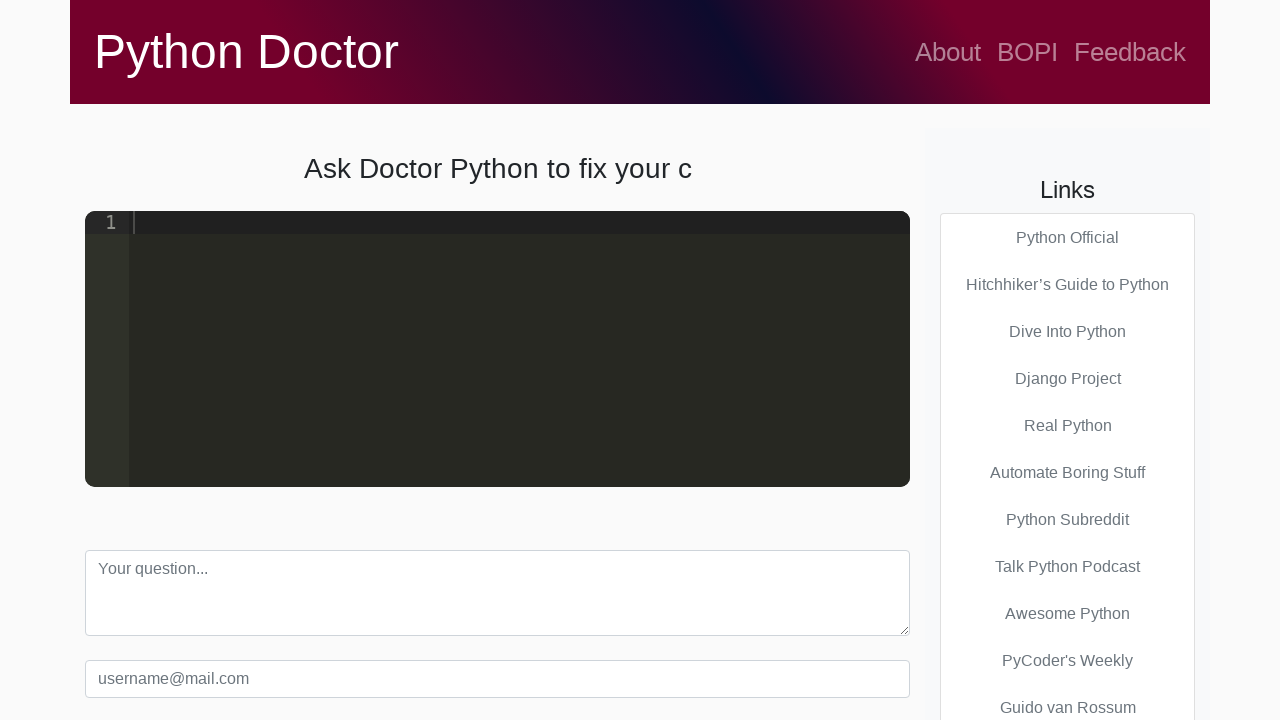

Waited for page to reach domcontentloaded state
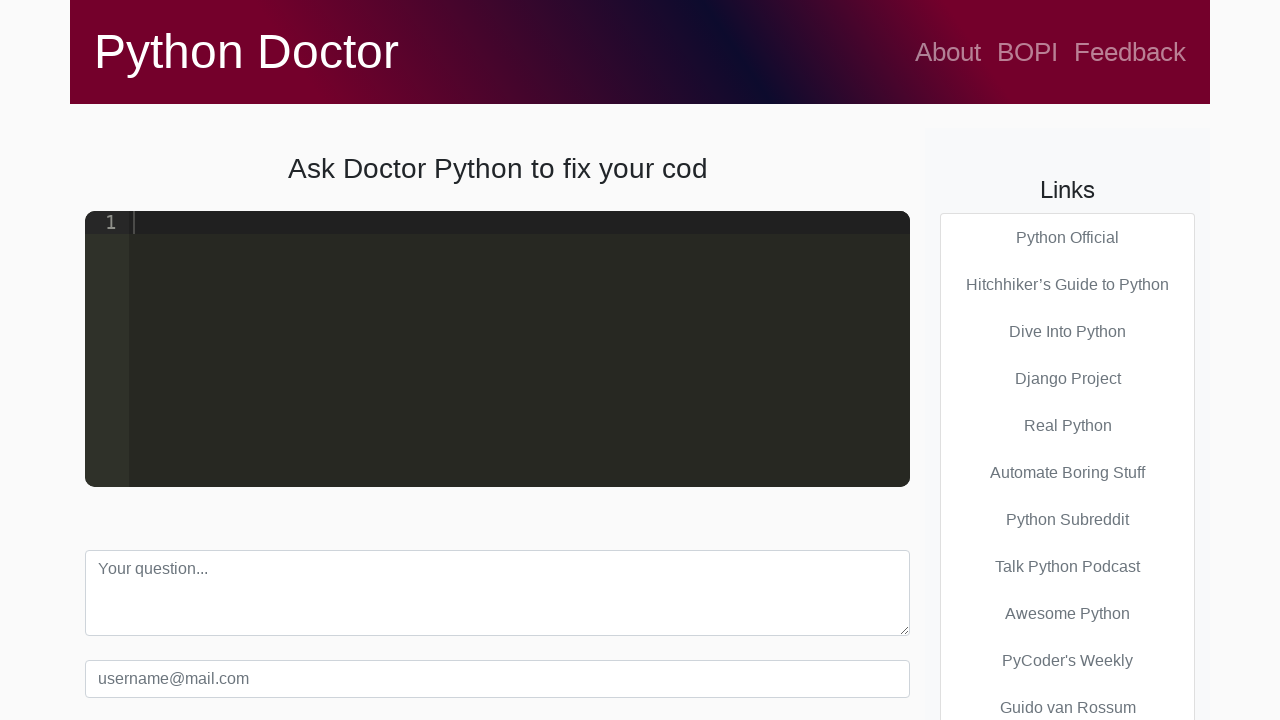

Retrieved page title: Python Doctor
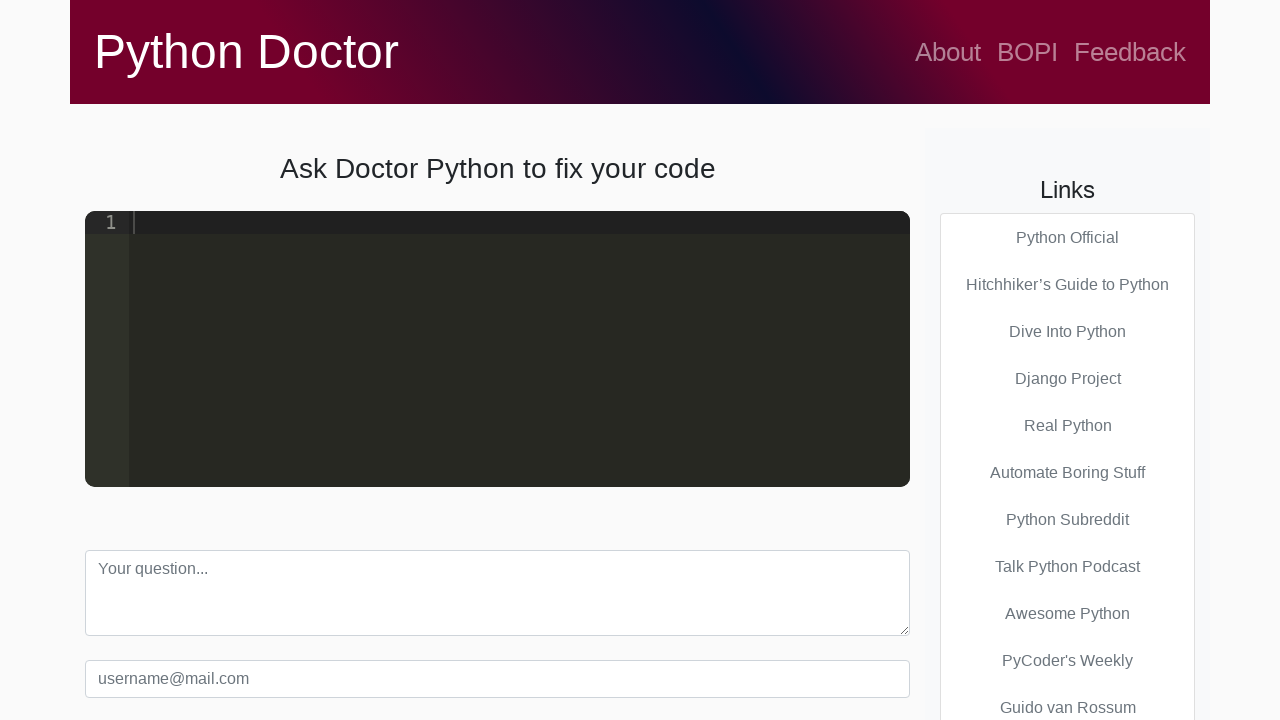

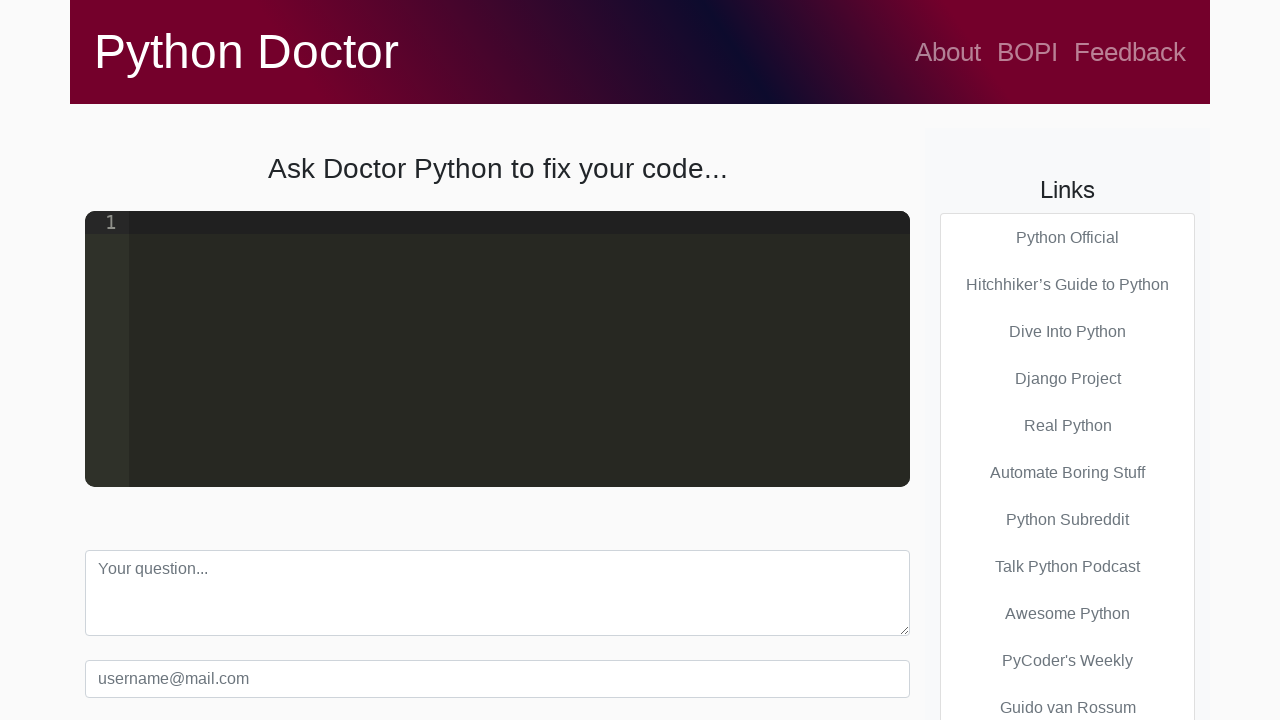